Tests dynamic loading where element is rendered after loading bar, clicks start button and waits for finish text to appear, then verifies "Hello World!" text.

Starting URL: http://the-internet.herokuapp.com/dynamic_loading/2

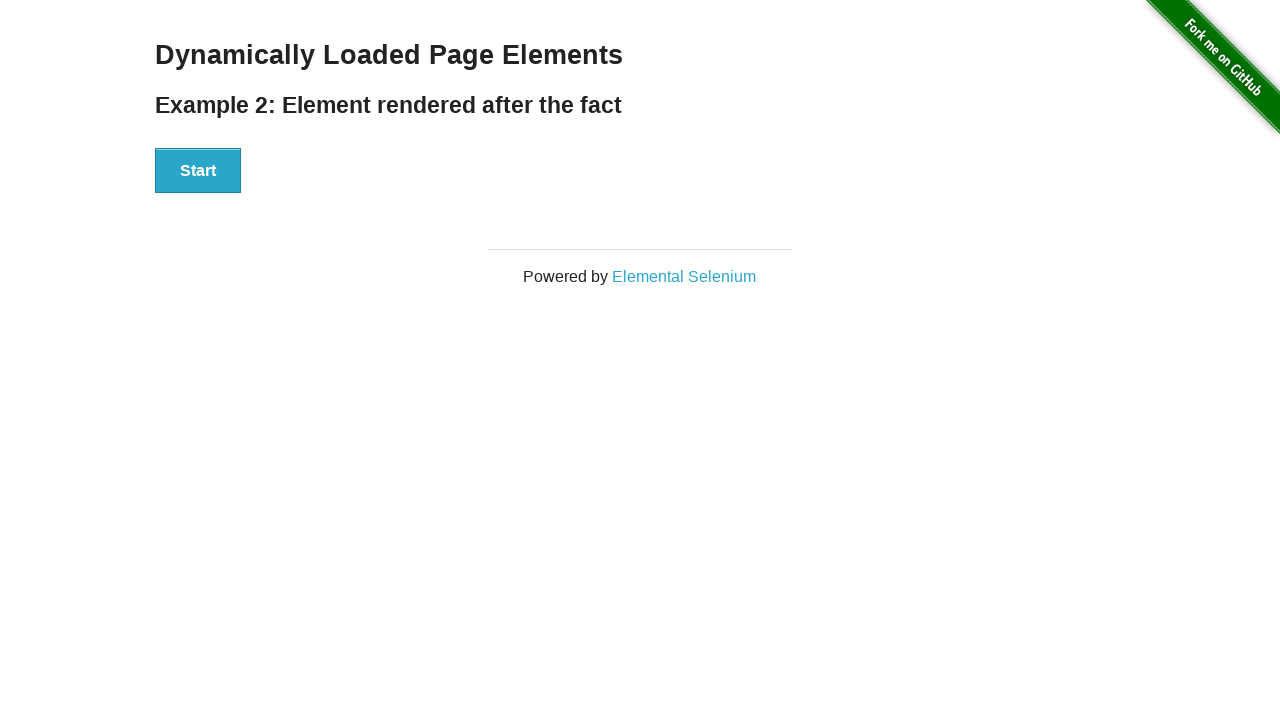

Clicked start button to initiate dynamic loading at (198, 171) on #start button
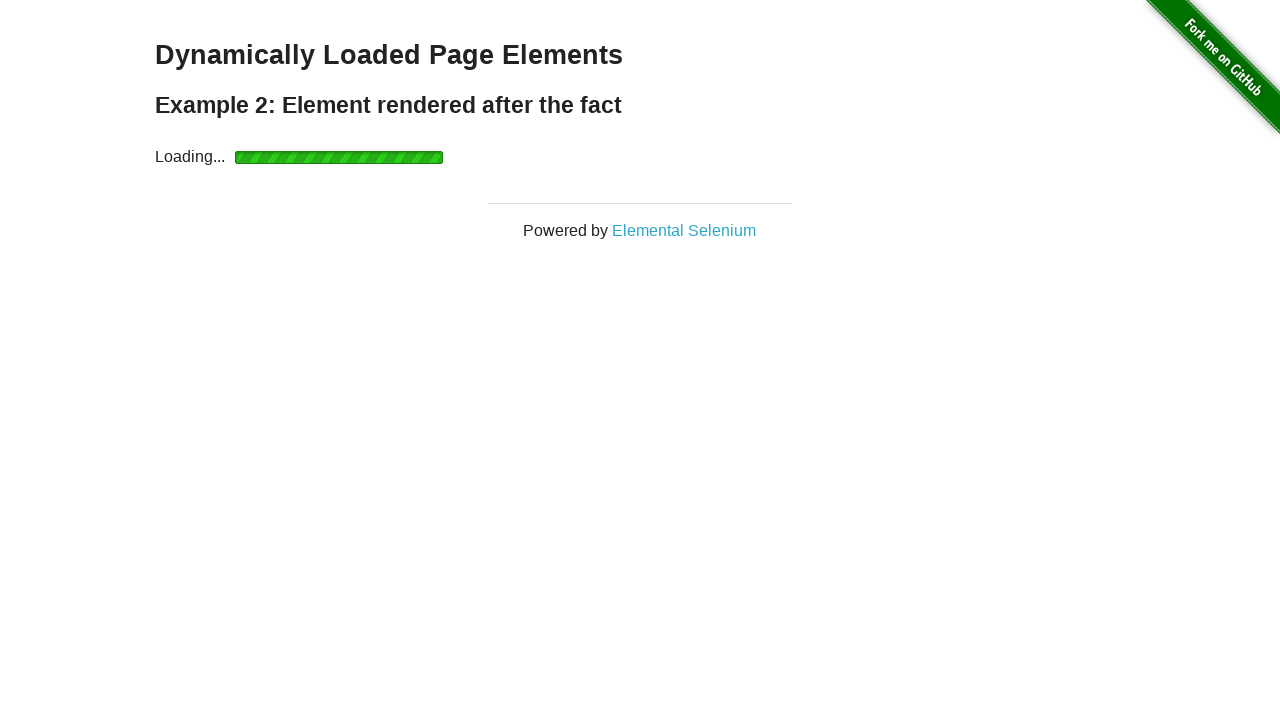

Waited for finish element to appear after loading bar
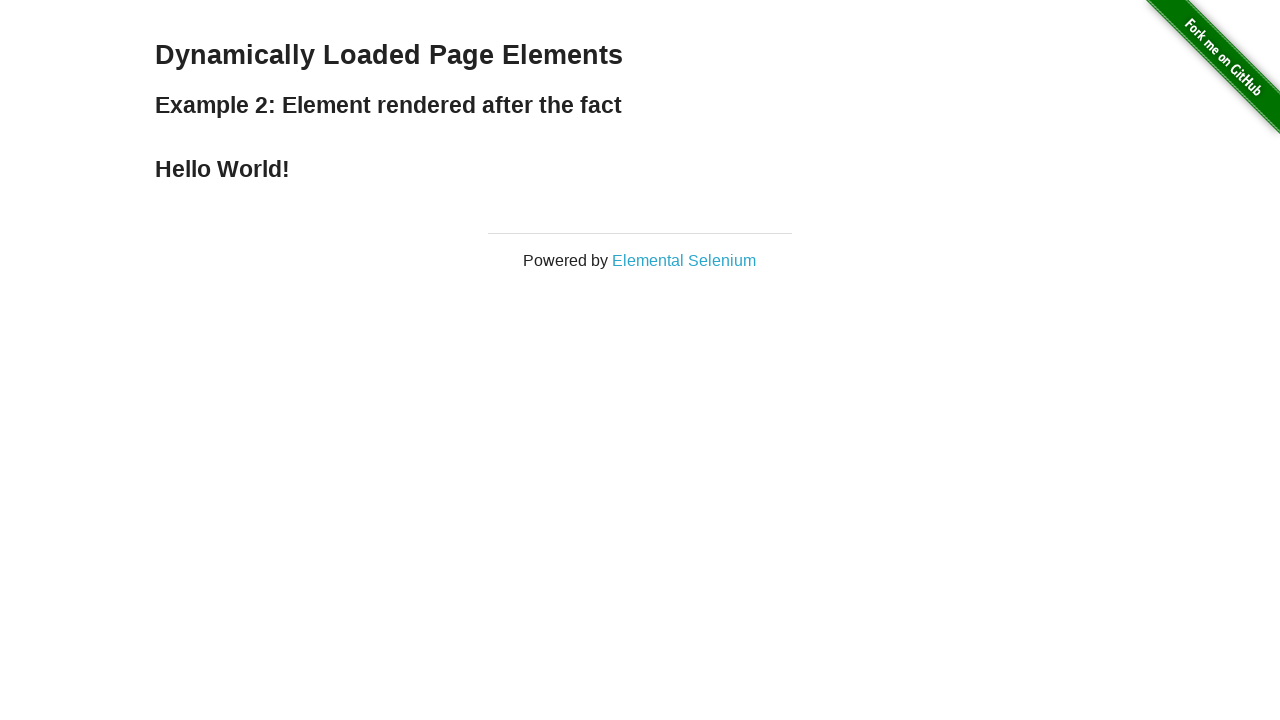

Retrieved text content from finish element
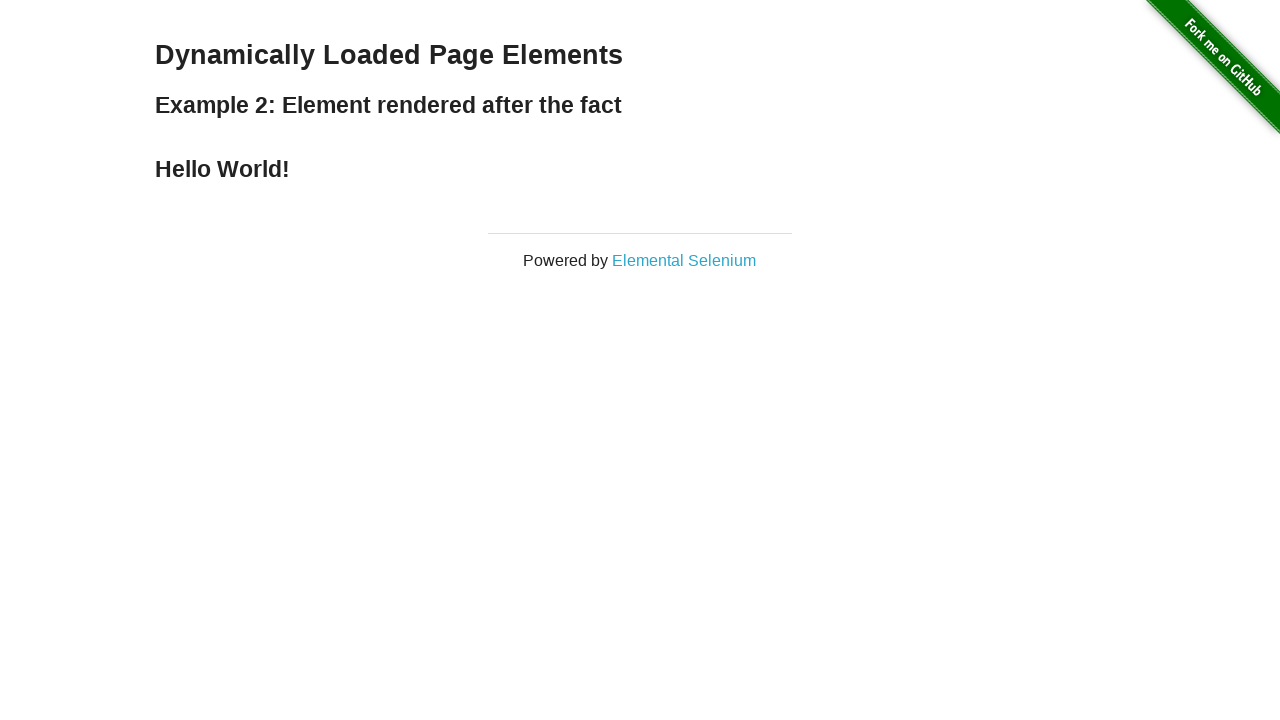

Verified that finish element contains 'Hello World!' text
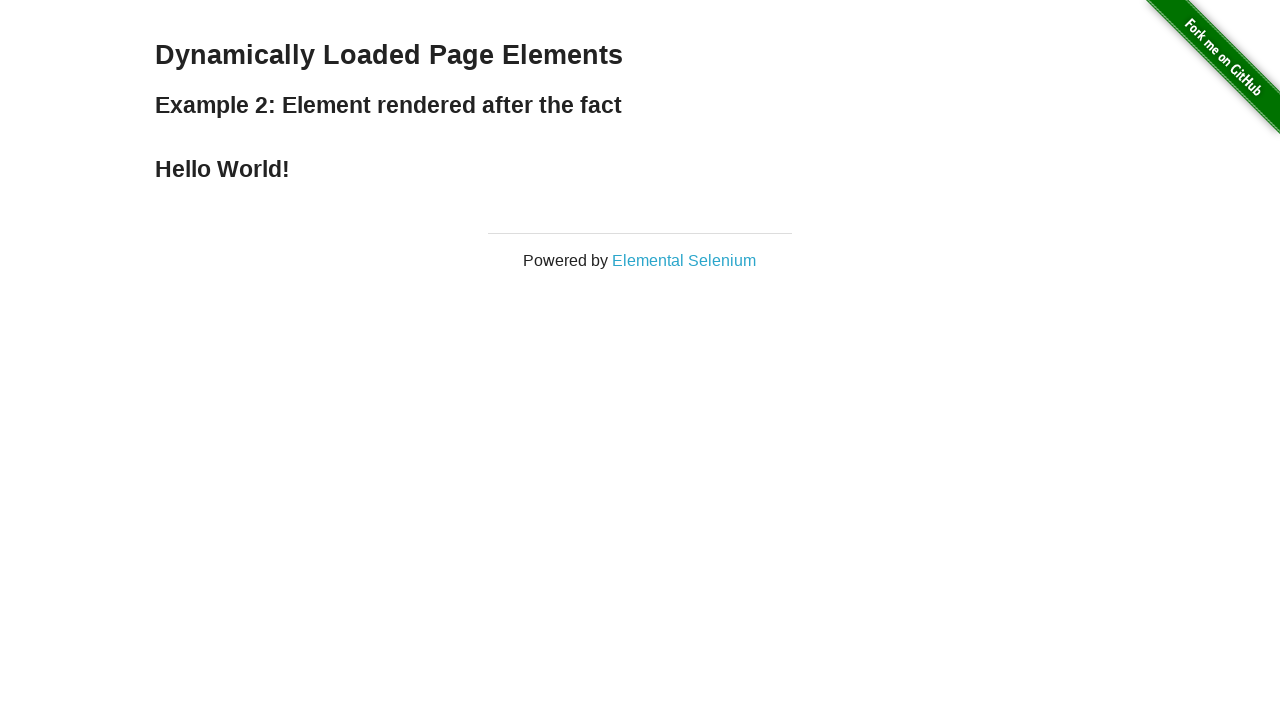

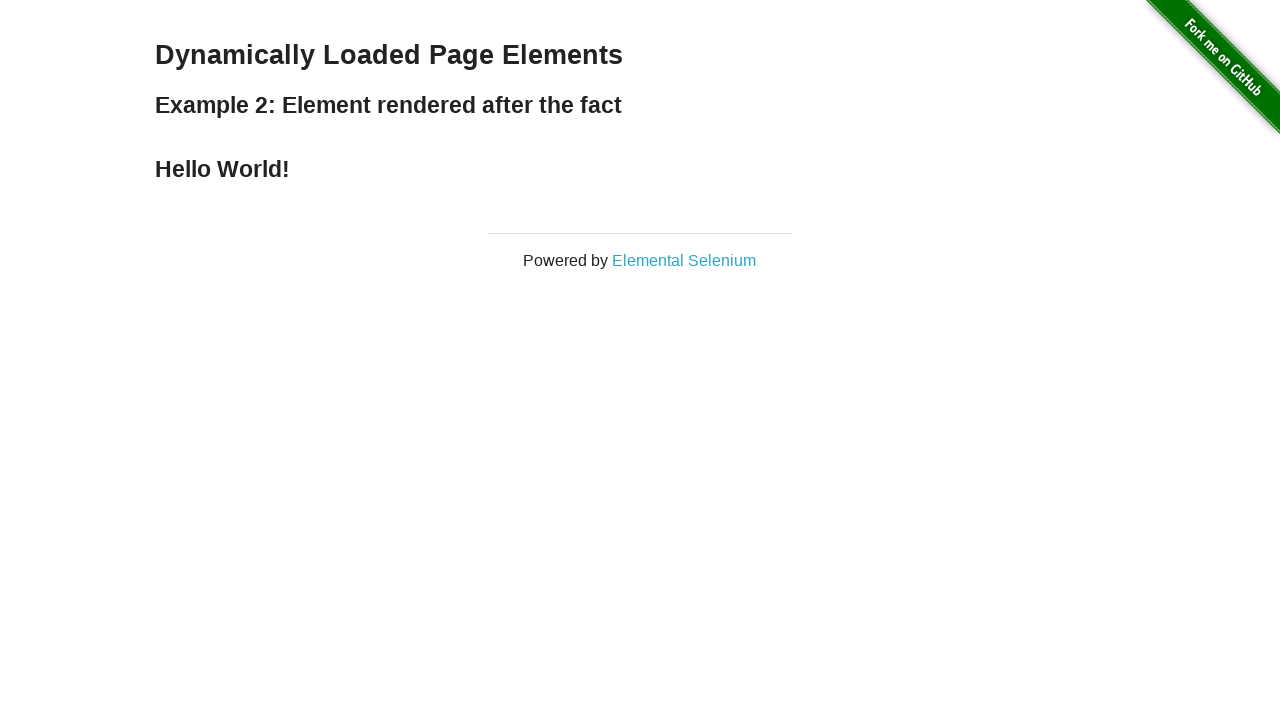